Tests selecting the Yes radio button from the Radio Button menu and verifies the success message

Starting URL: https://demoqa.com/elements

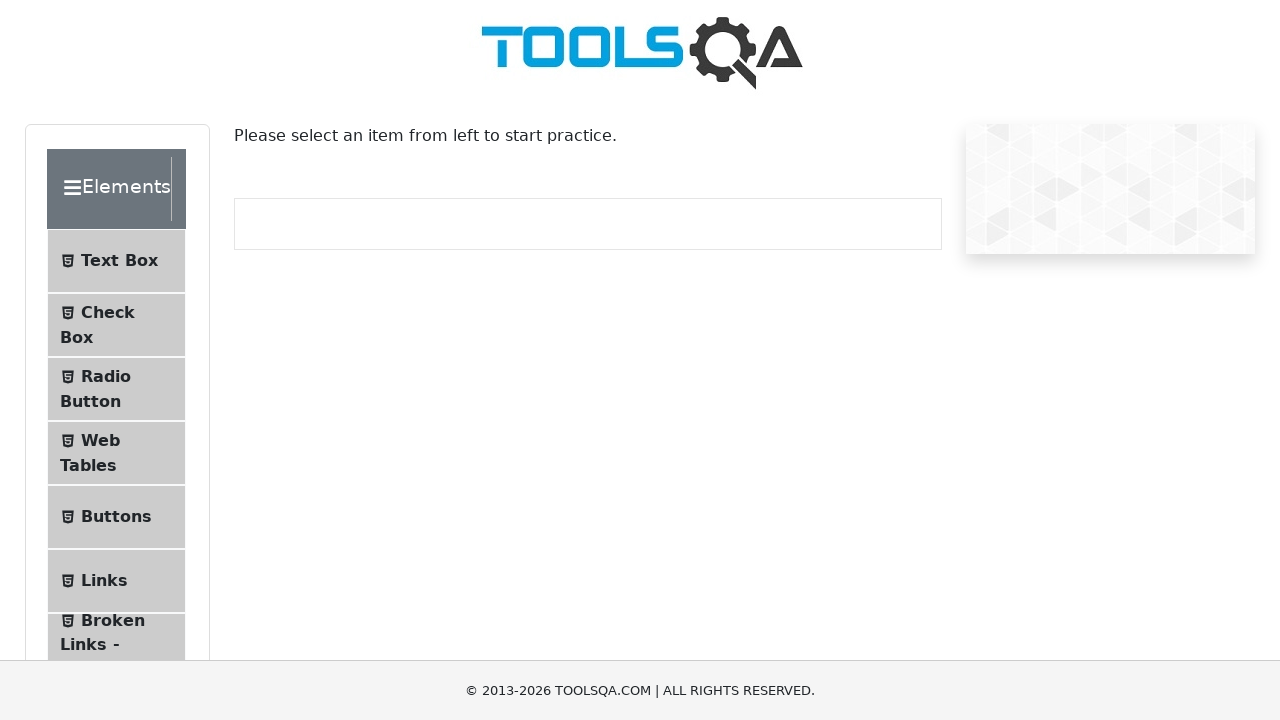

Clicked on the Radio Button menu item at (116, 389) on xpath=//span[text()='Radio Button']/..
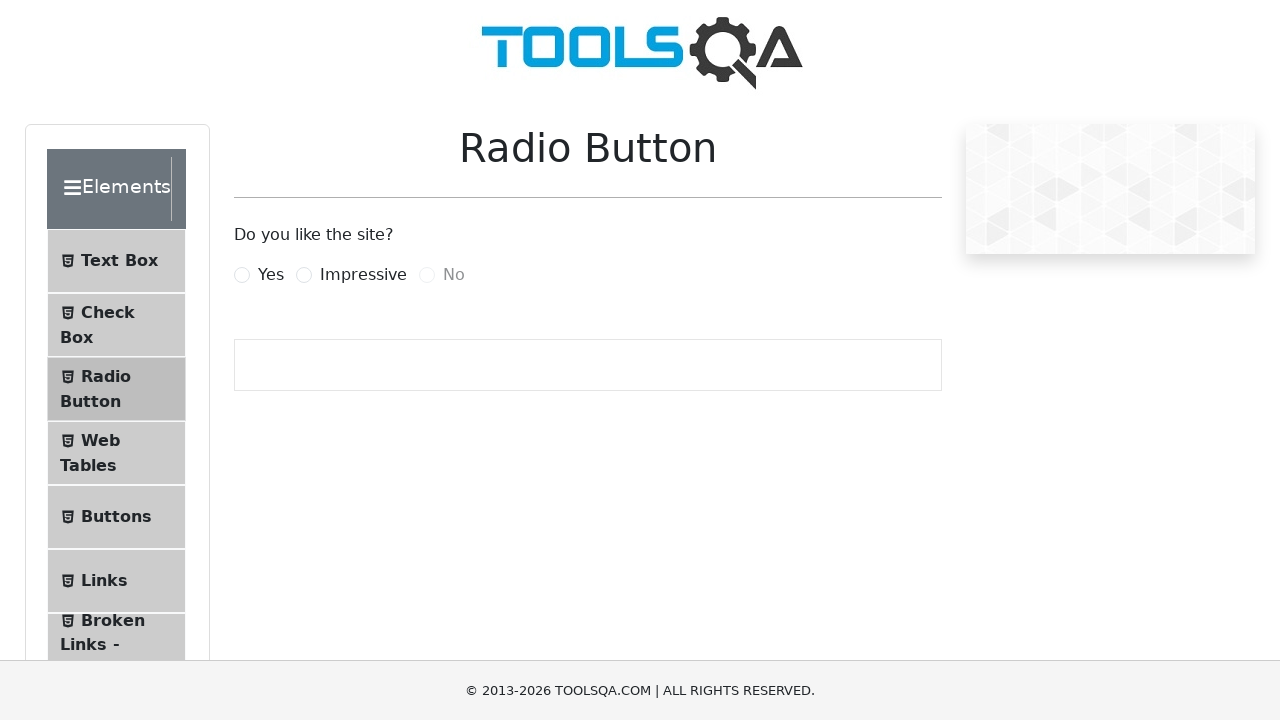

Clicked on the Yes radio button label at (271, 275) on xpath=//input[@id='yesRadio']/following-sibling::label
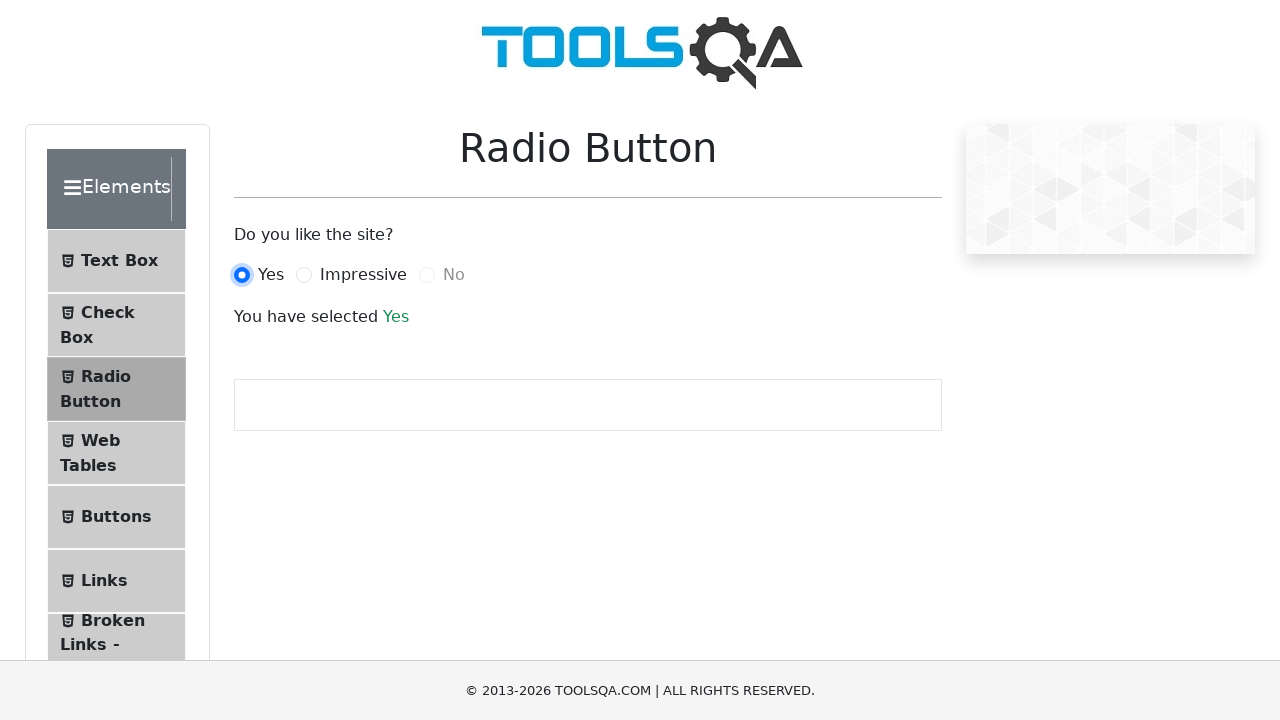

Located the success message element
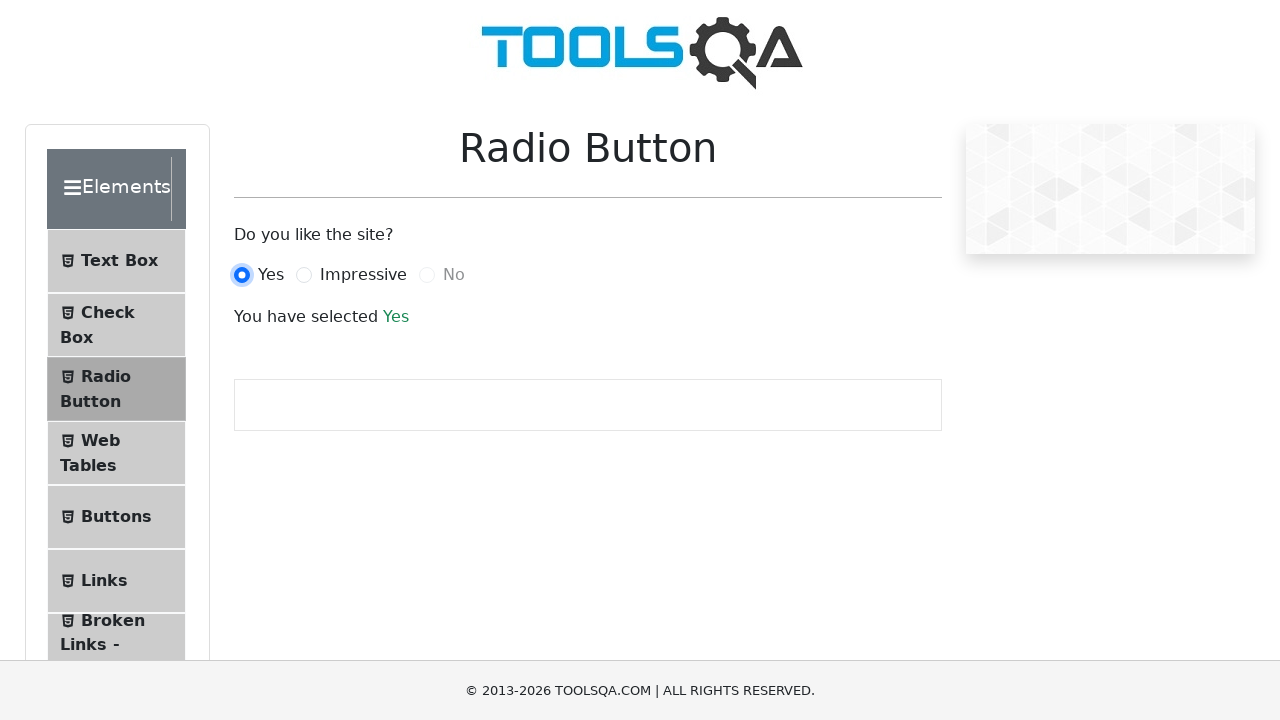

Success message appeared
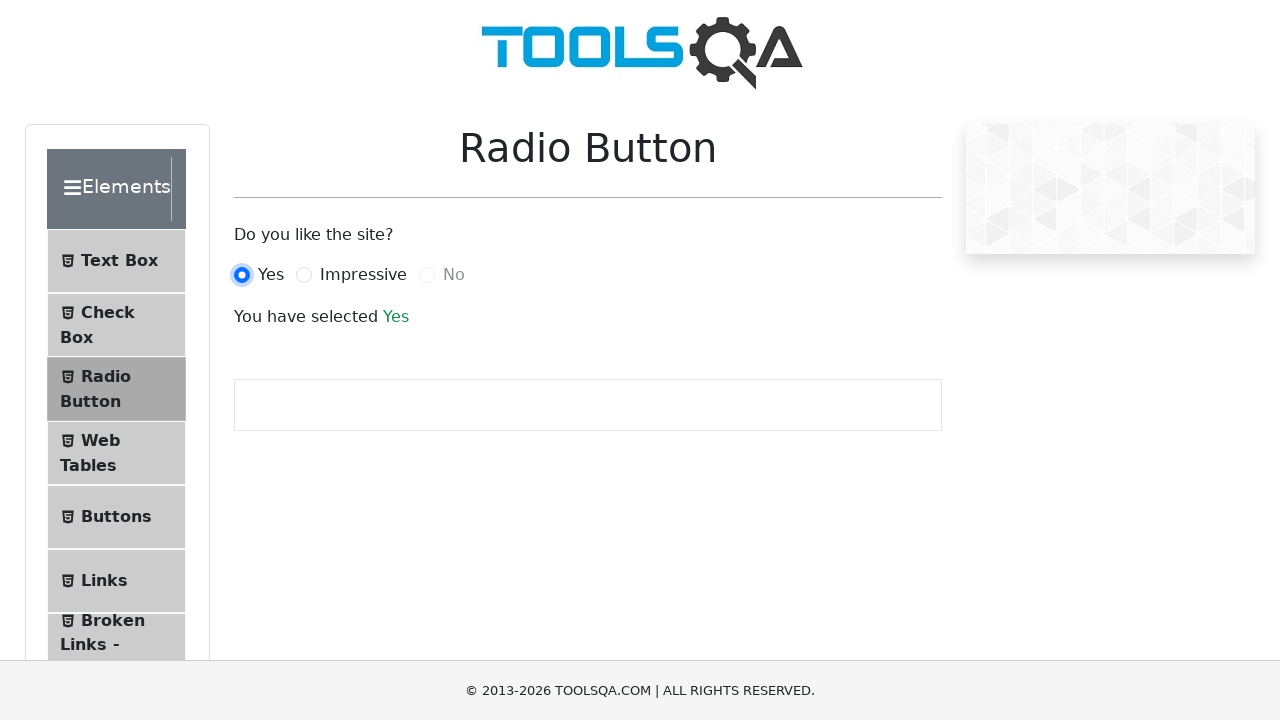

Verified success message displays 'Yes'
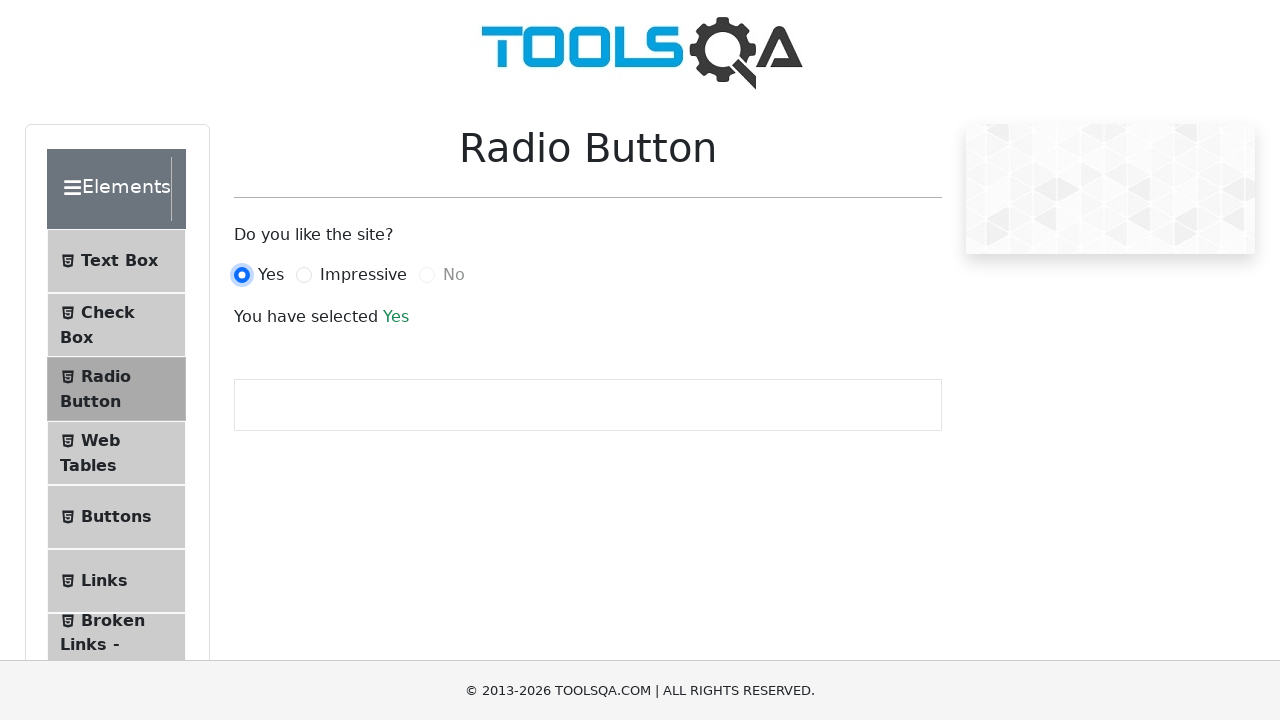

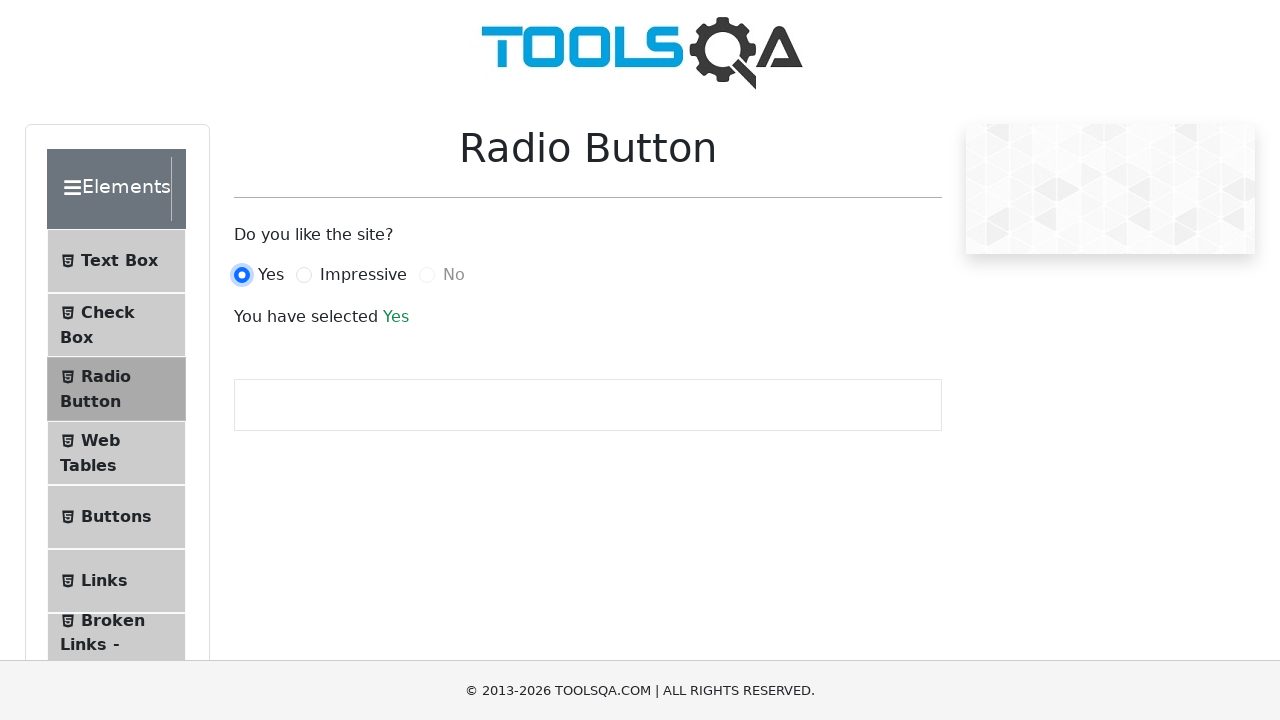